Tests drag and drop functionality on the jQuery UI droppable demo page by dragging a source element and dropping it onto a target element within an iframe.

Starting URL: https://jqueryui.com/droppable/

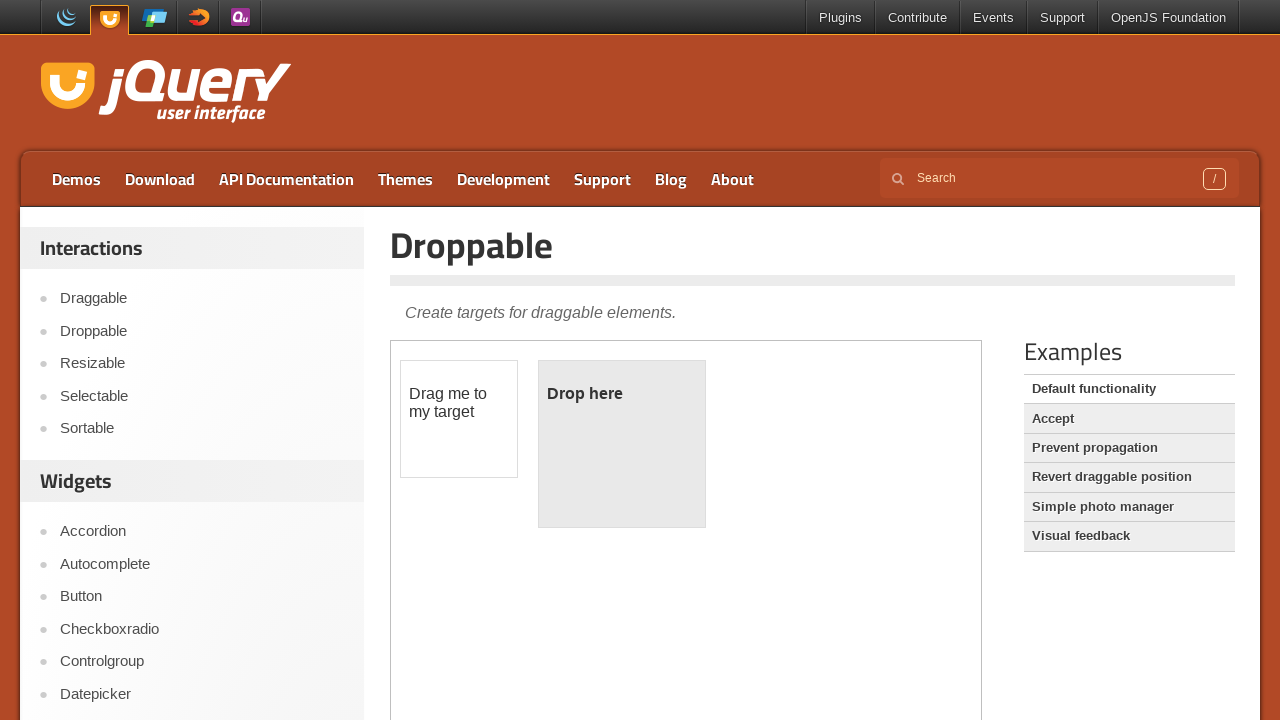

Located the first iframe containing the jQuery UI droppable demo
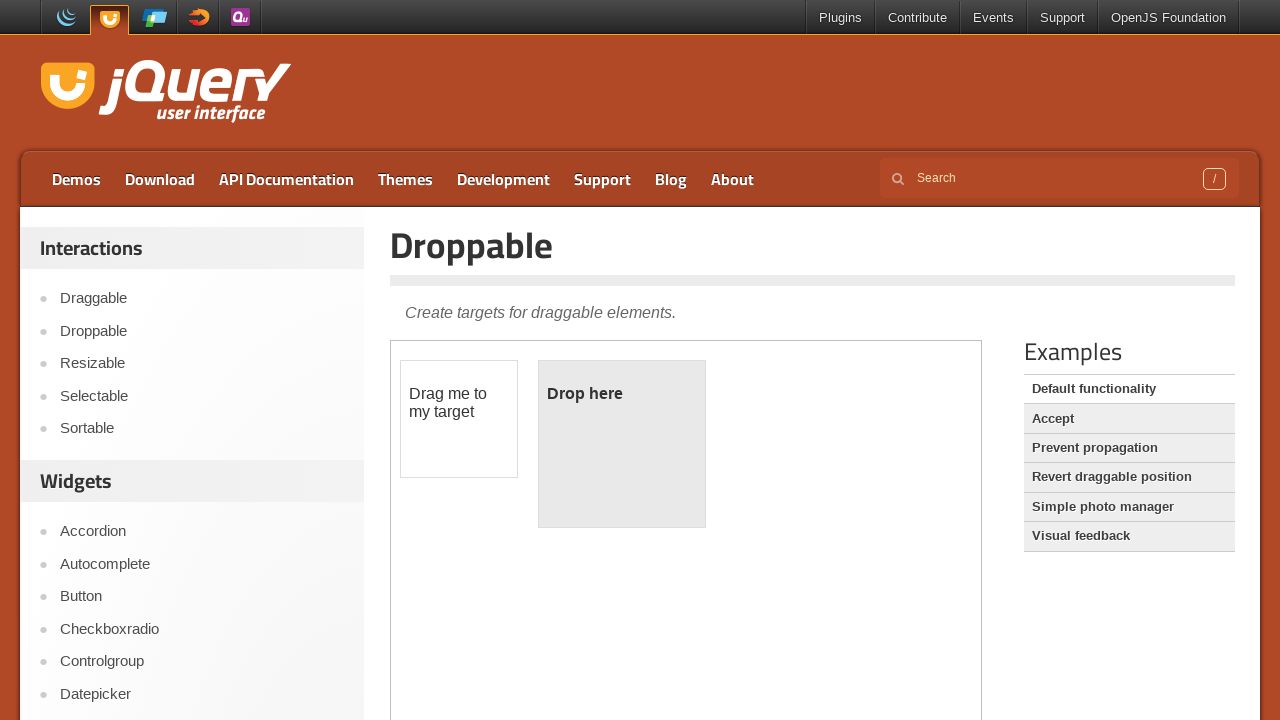

Located the draggable source element with id 'draggable'
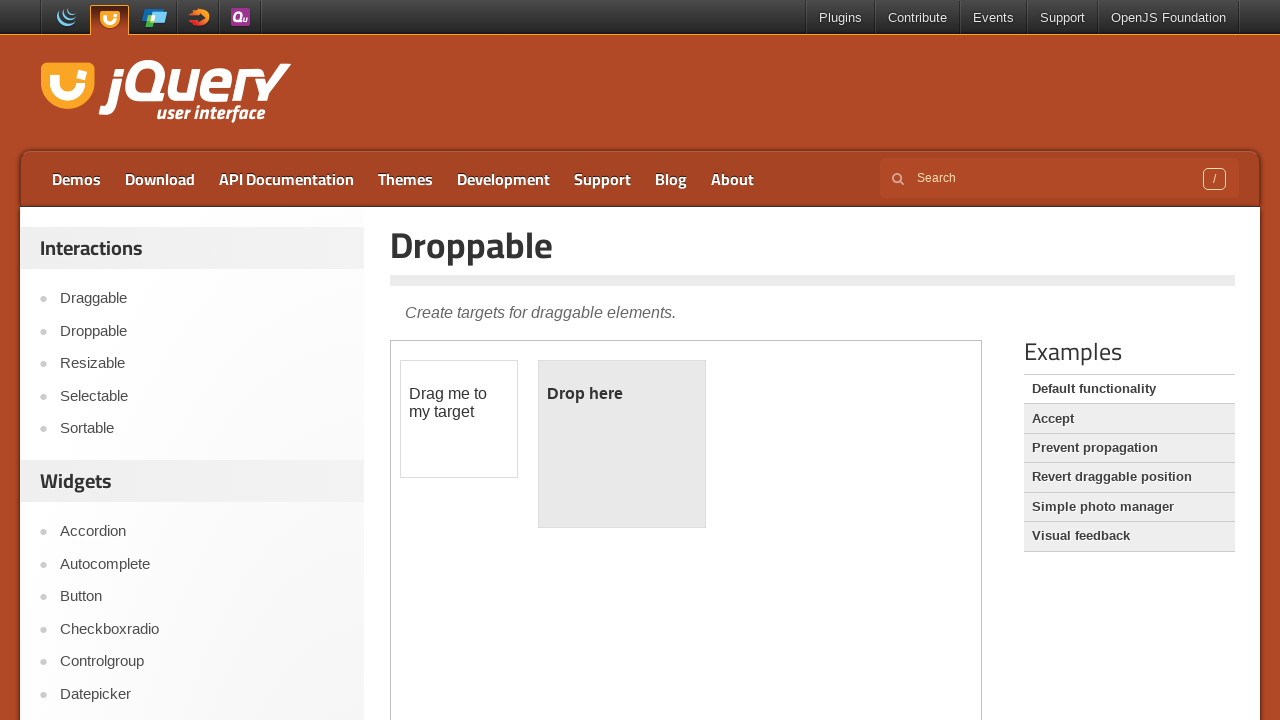

Located the droppable target element with id 'droppable'
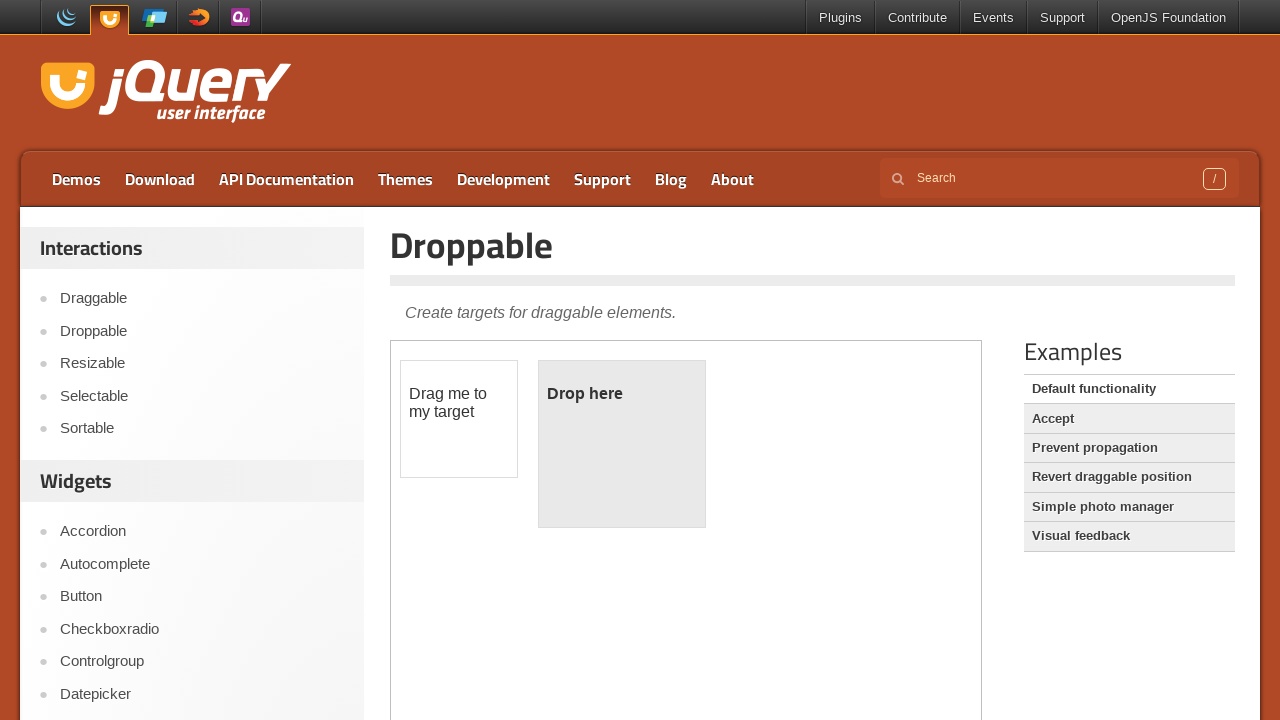

Dragged the source element onto the target element at (622, 444)
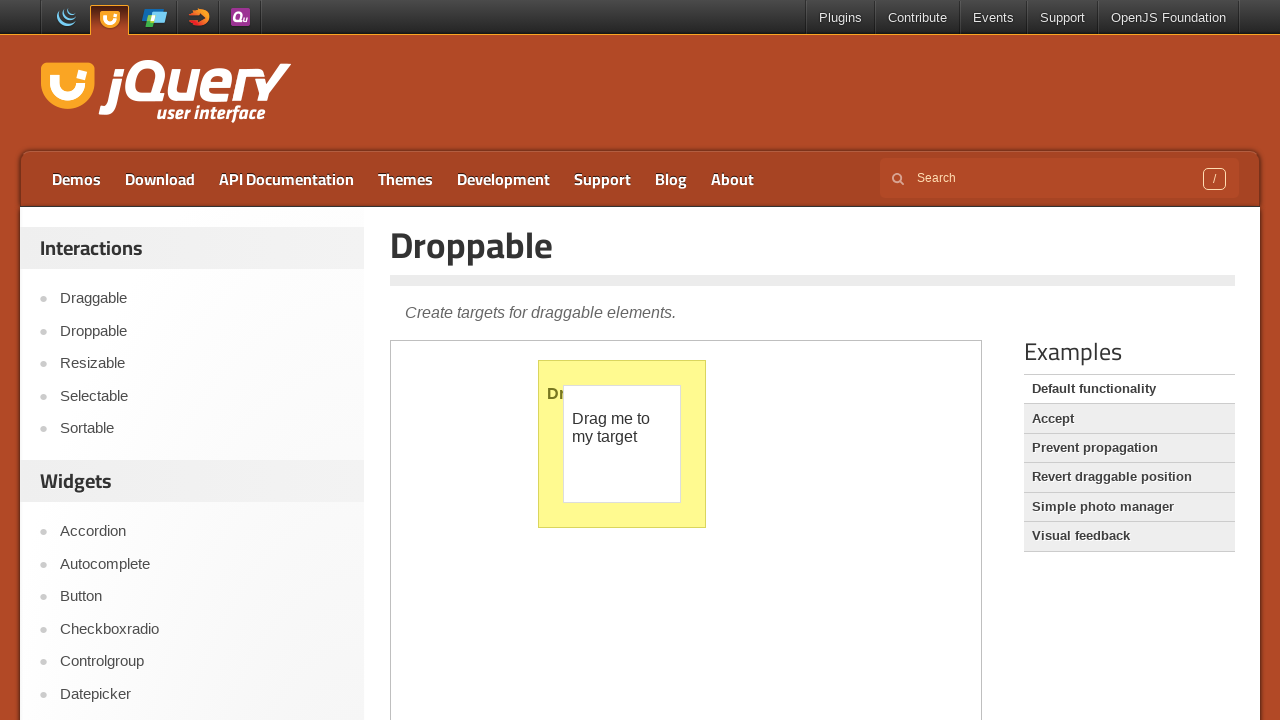

Verified that the drop was successful - target element now displays 'Dropped!' text
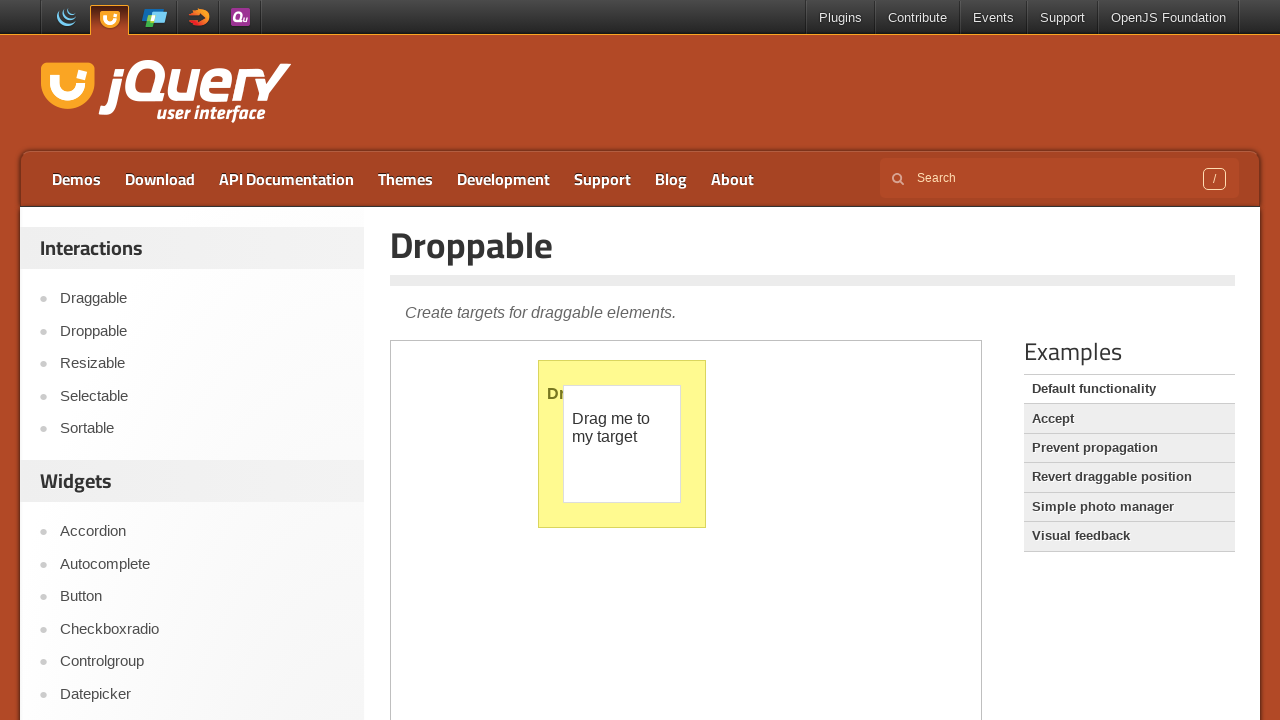

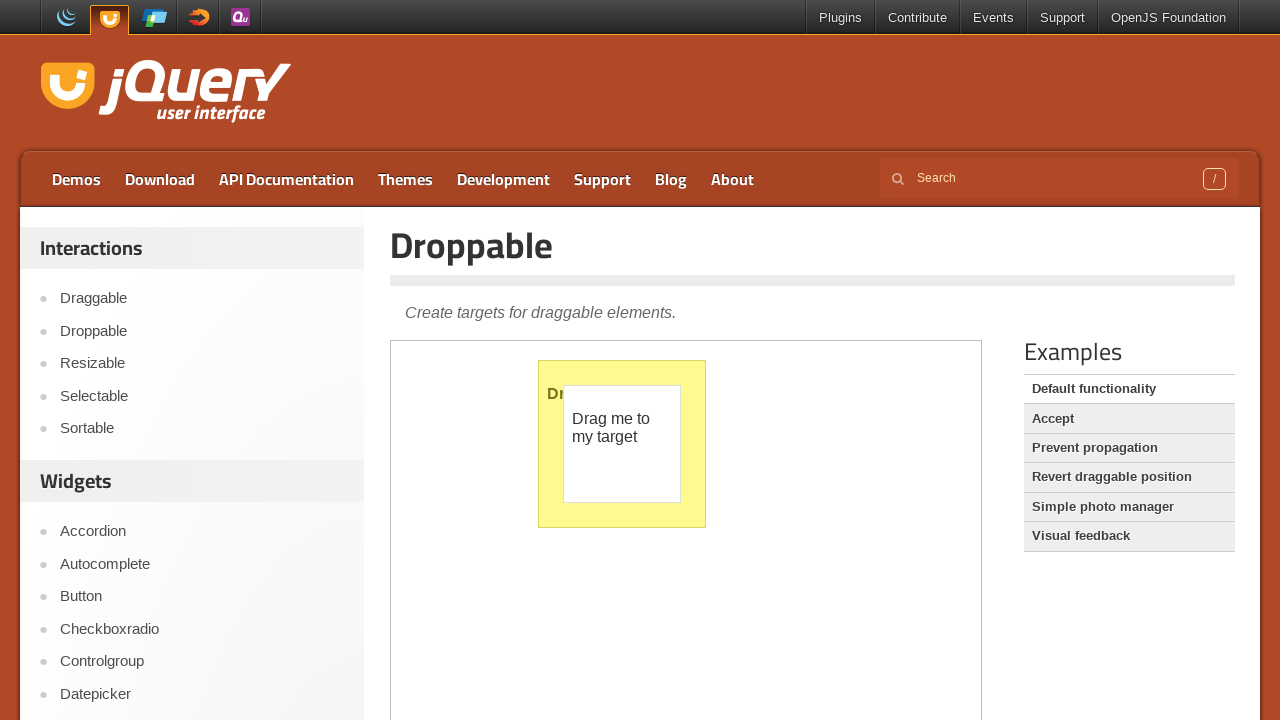